Tests that submitting the registration form without entering any information displays appropriate validation error messages for mandatory fields

Starting URL: https://naveenautomationlabs.com/opencart/

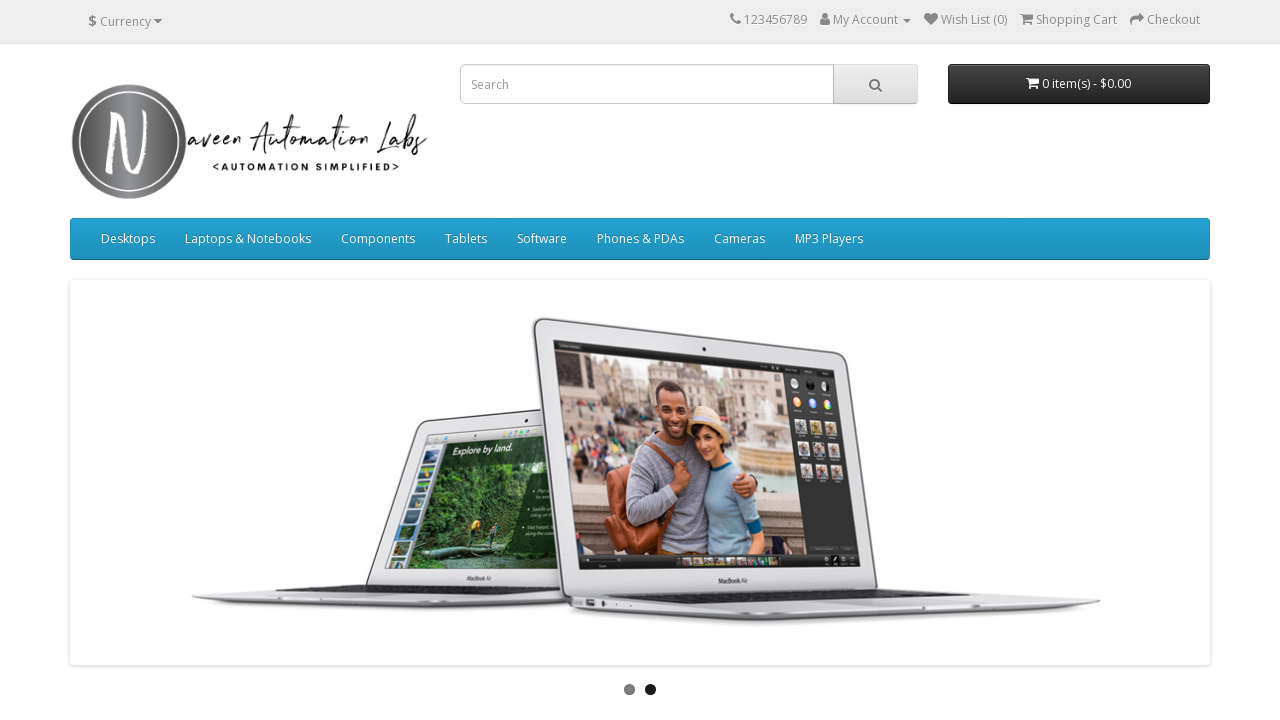

Clicked on My Account dropdown menu at (866, 20) on a.dropdown-toggle >> text=My Account
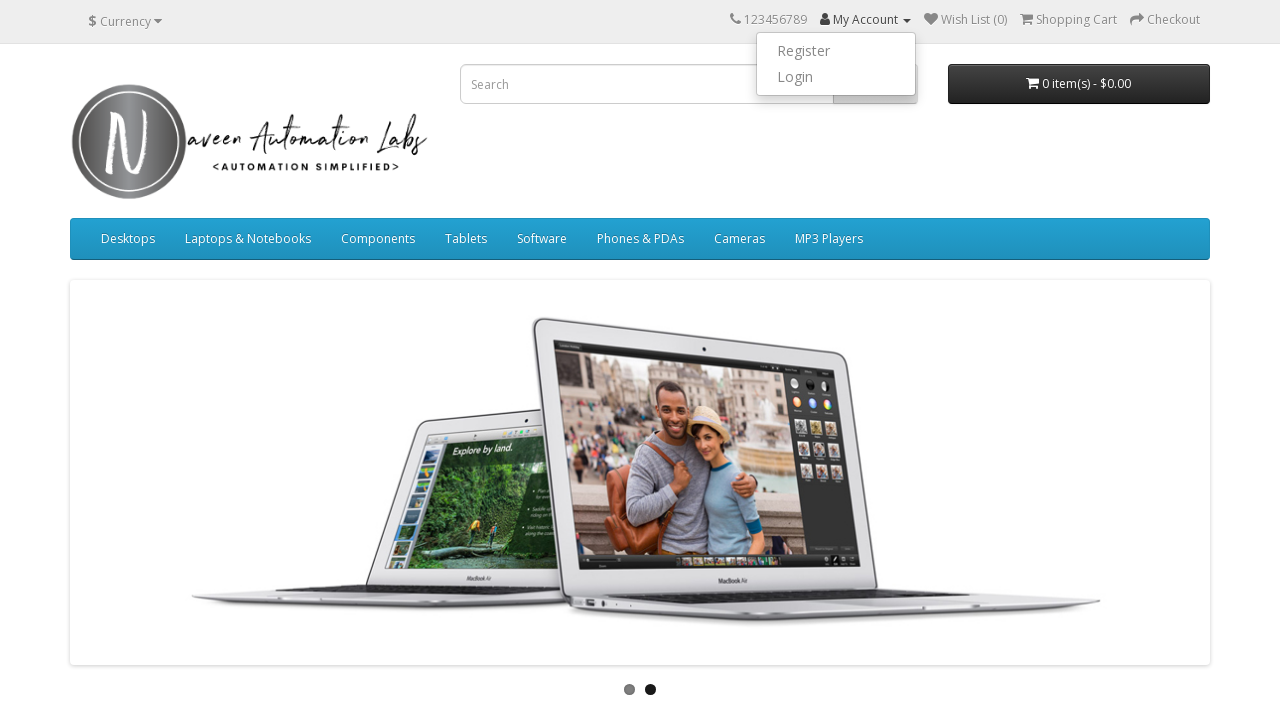

Clicked on Register option at (836, 51) on a >> text=Register
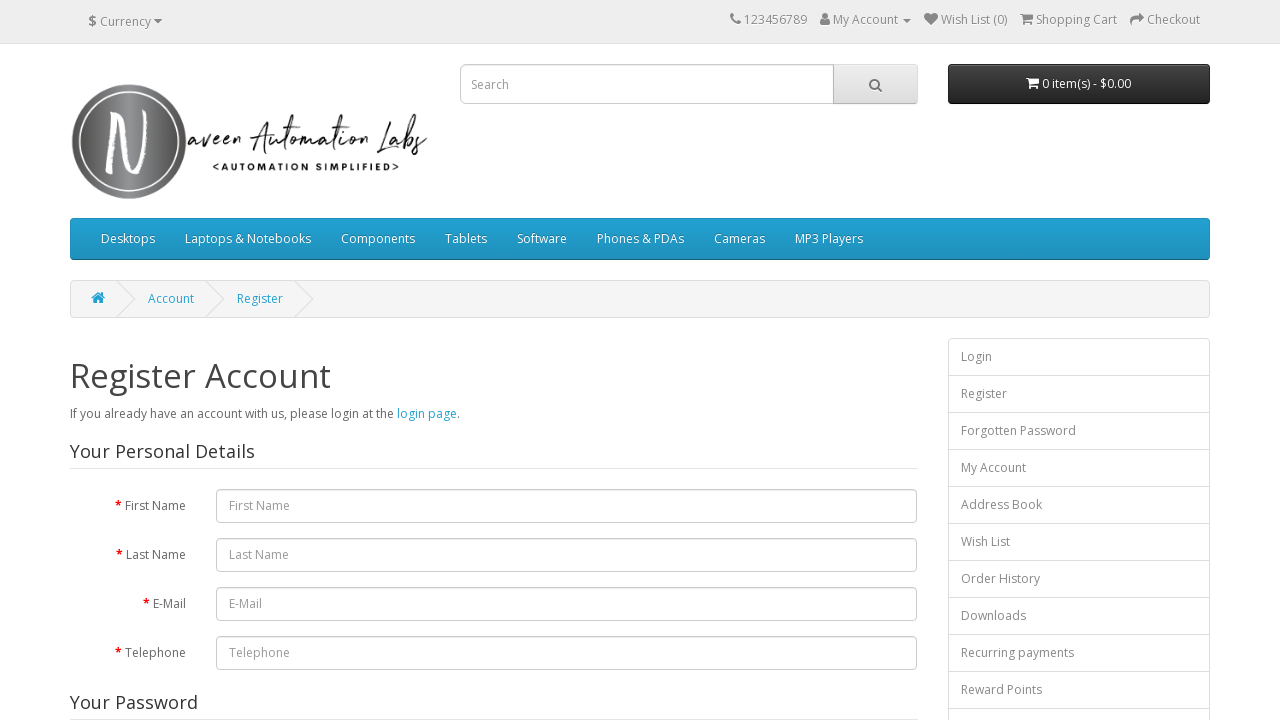

Registration page loaded successfully
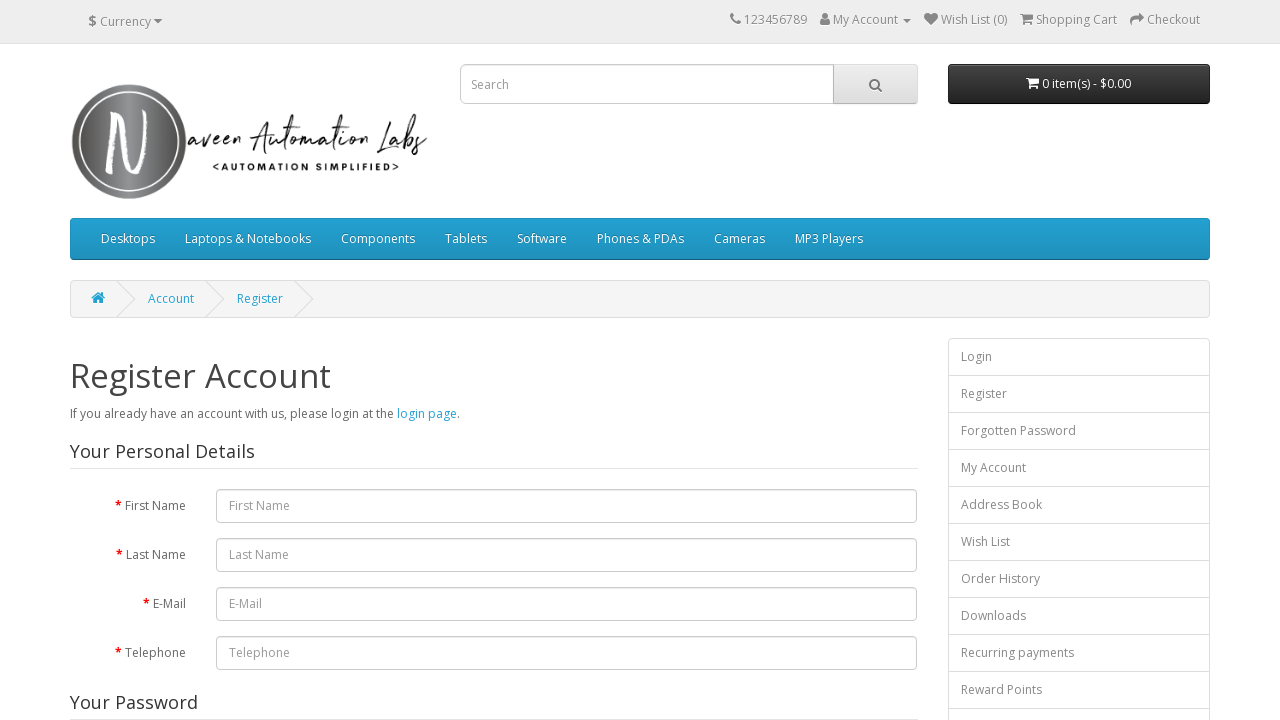

Clicked Continue button without entering any information at (879, 427) on input[type='submit'][value='Continue']
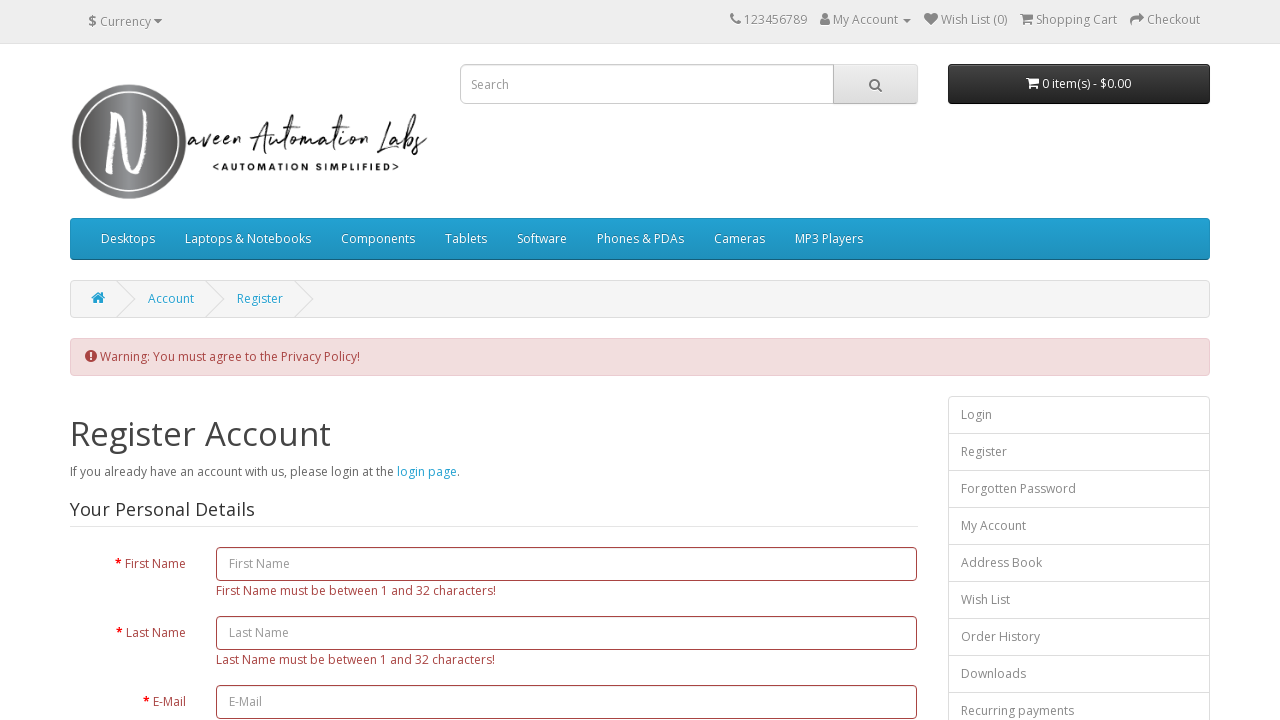

Validation error messages for mandatory fields are displayed
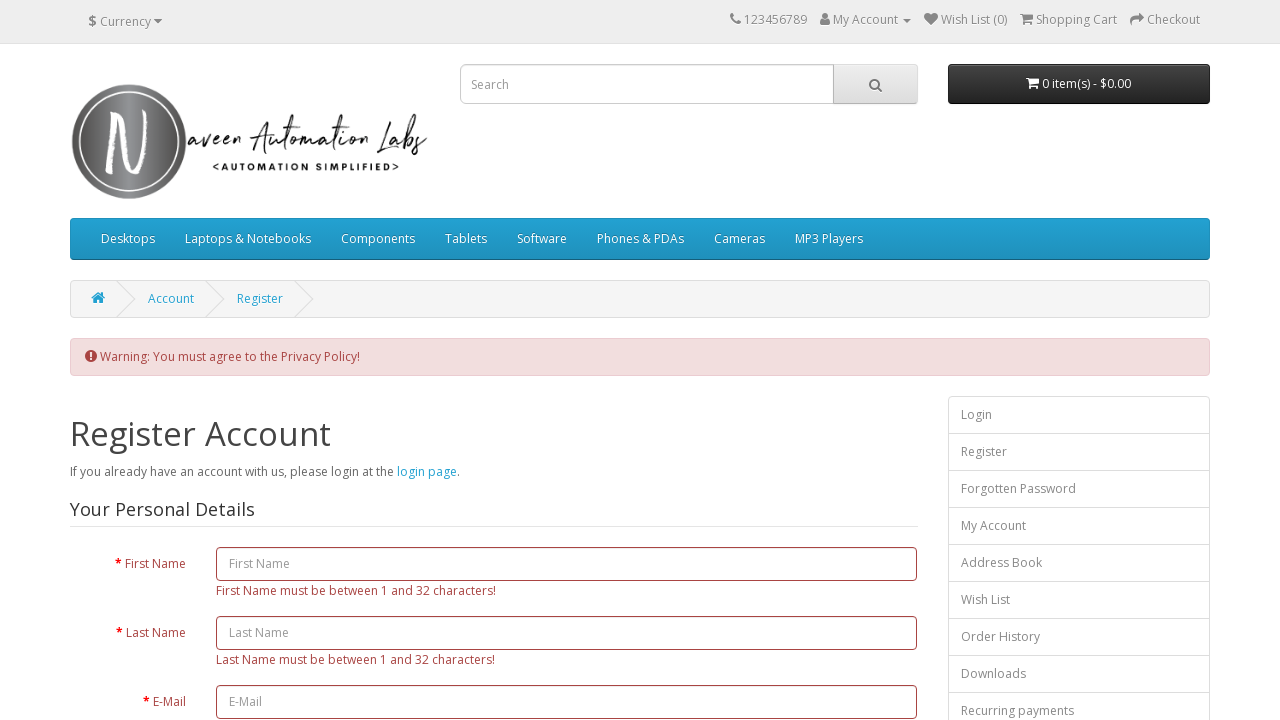

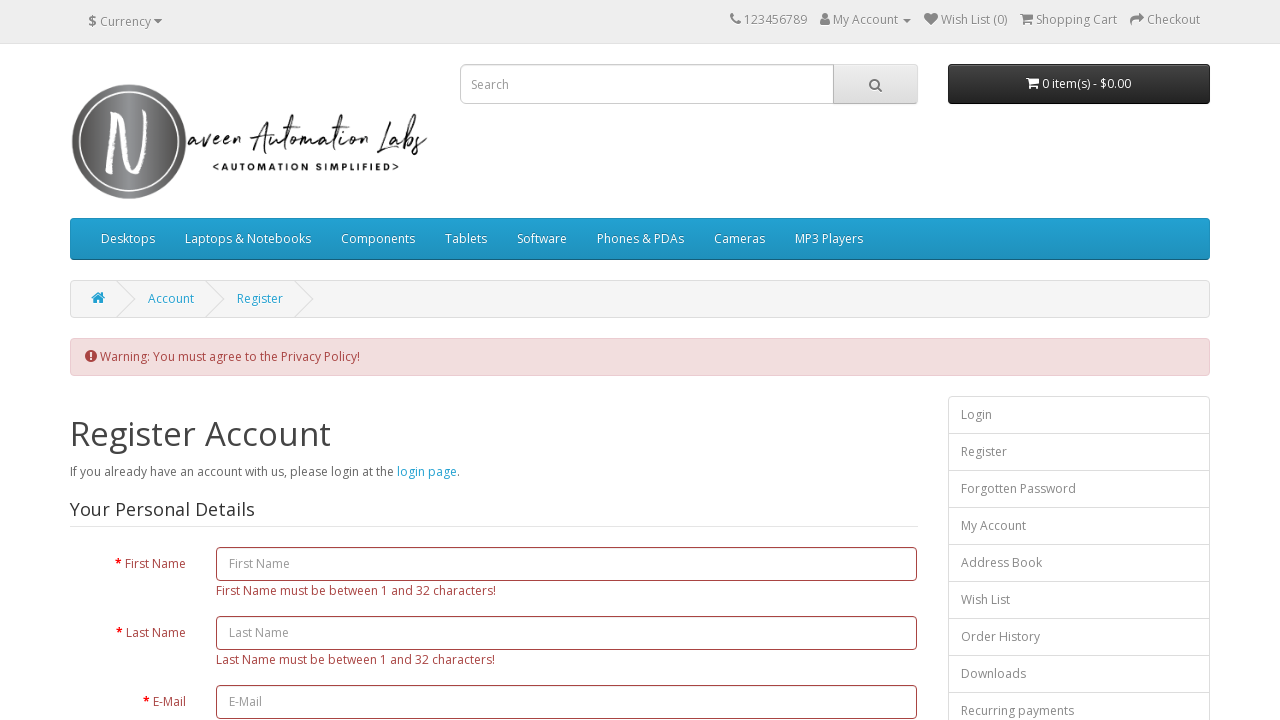